Tests form validation by submitting with missing required fields (only last name filled) and verifying validation errors appear.

Starting URL: https://demoqa.com/automation-practice-form

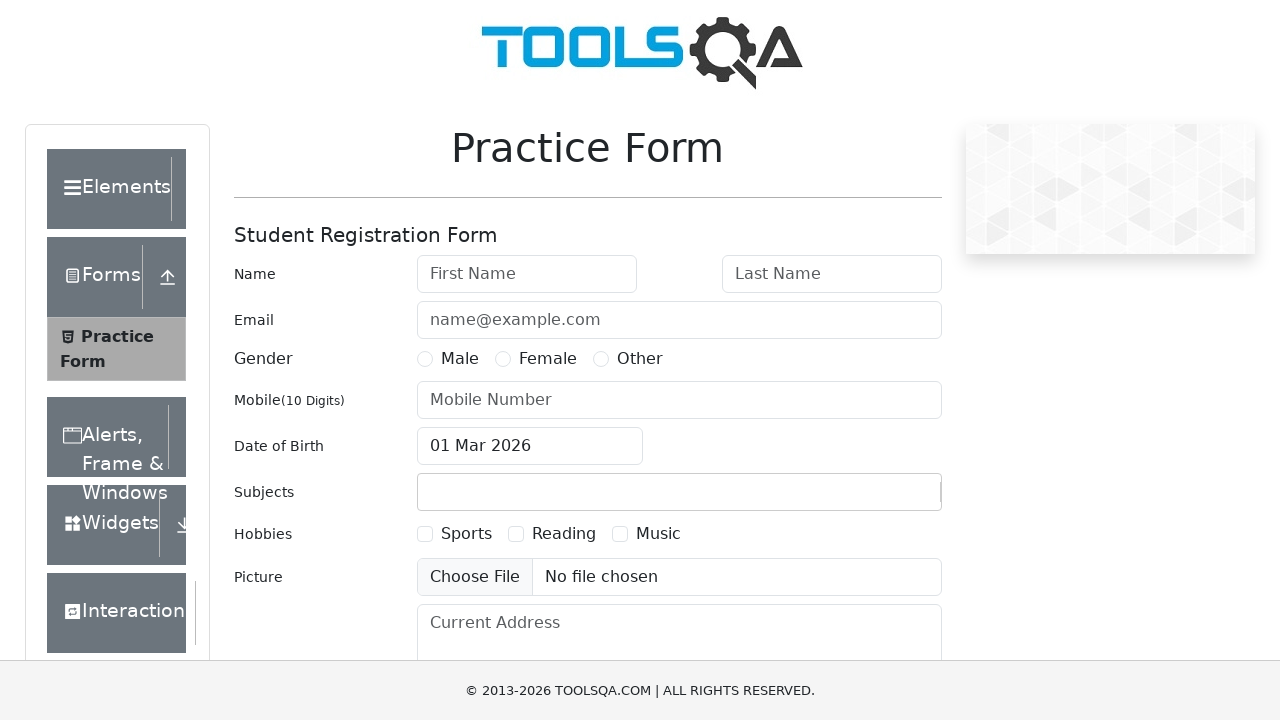

Navigated to automation practice form
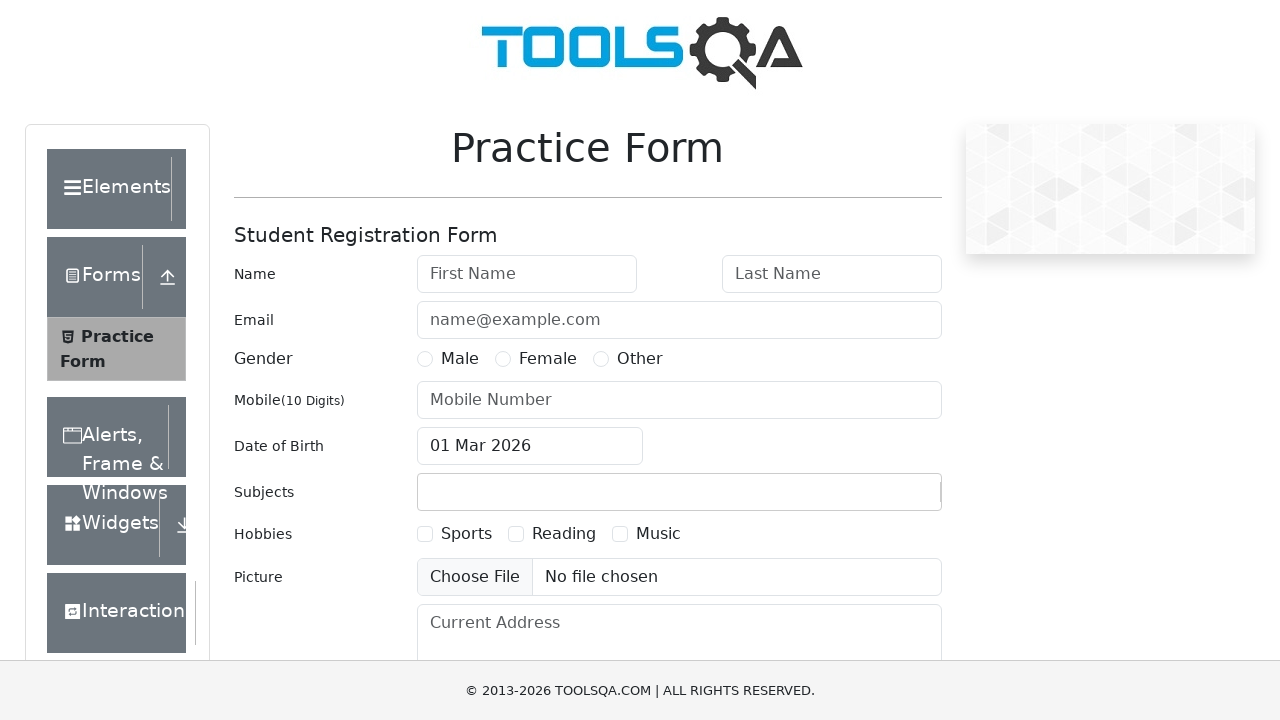

Filled last name field with 'Doe', leaving required fields empty on #lastName
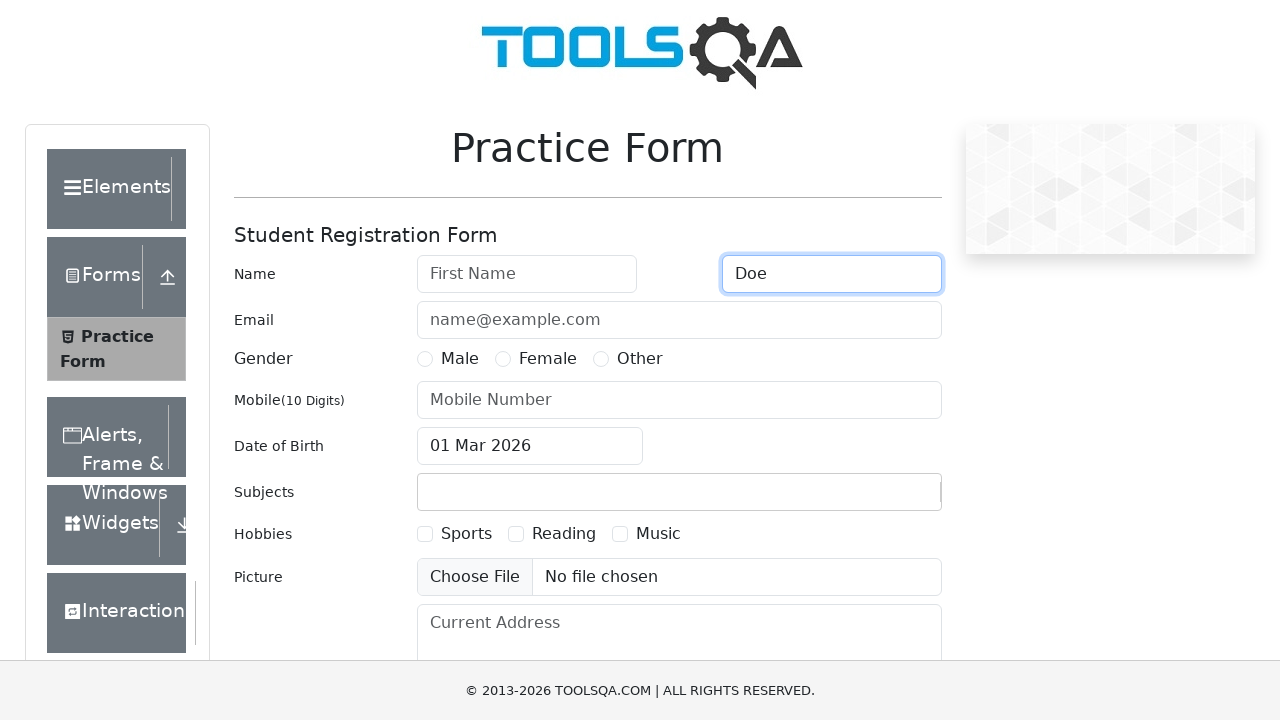

Clicked submit button to trigger form validation at (885, 499) on #submit
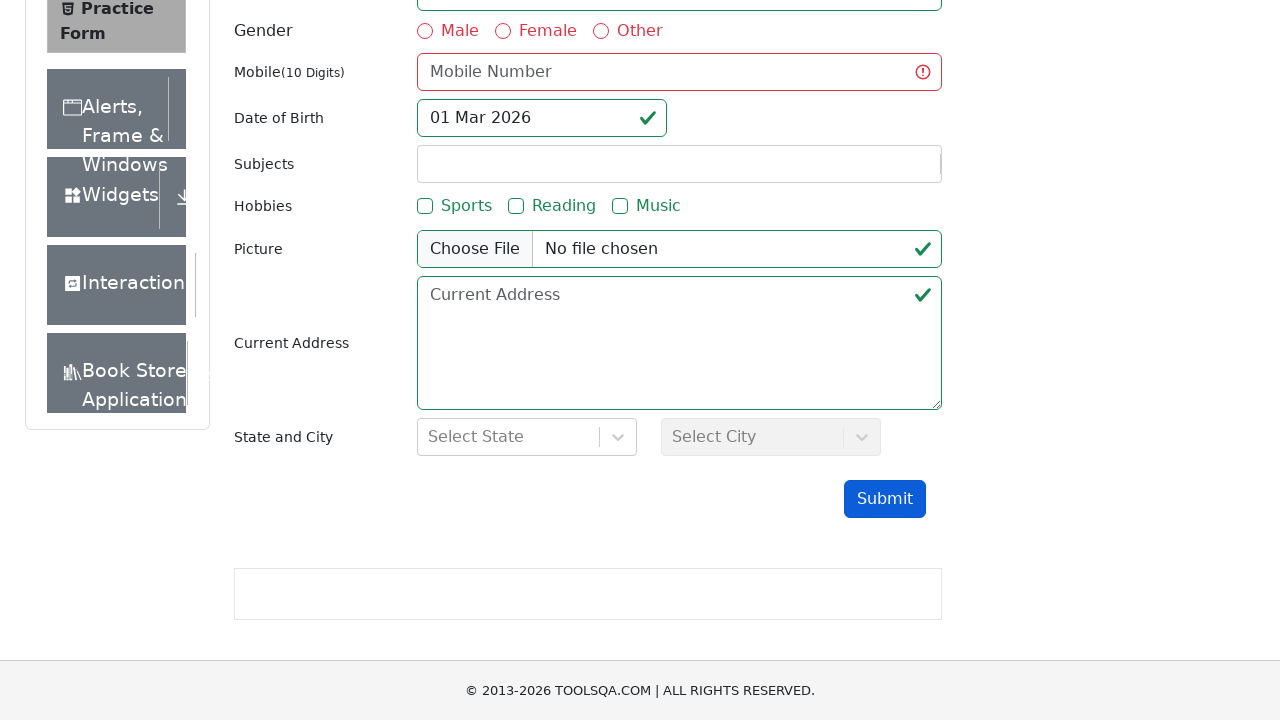

Form validation errors appeared as expected
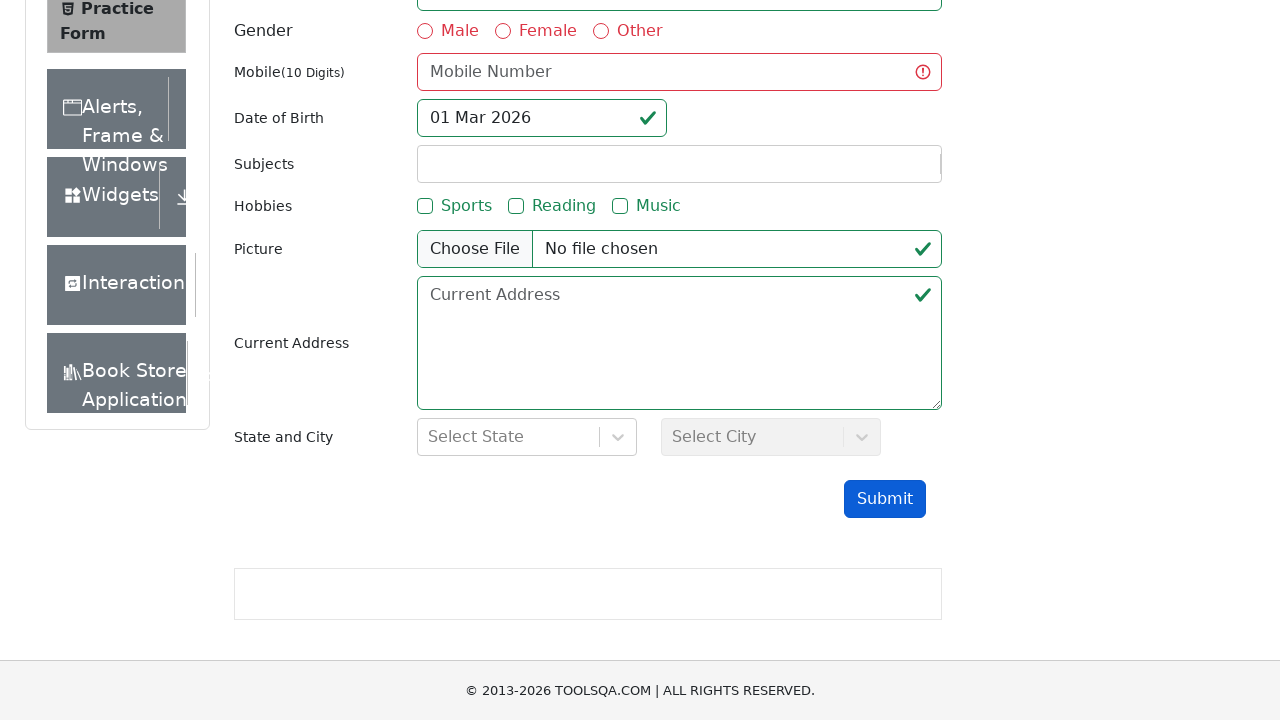

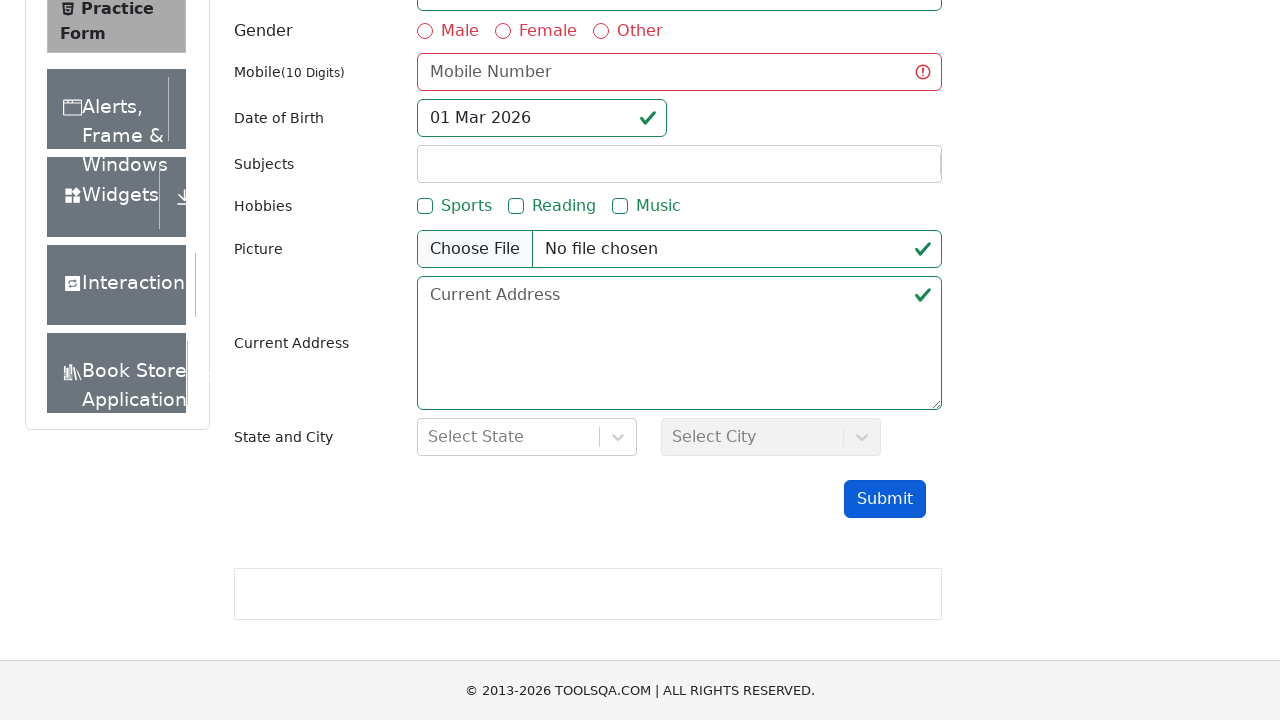